Tests iframe handling by switching to a frame named "frm2", filling in a first name field, and then switching back to the default content.

Starting URL: https://www.hyrtutorials.com/p/frames-practice.html

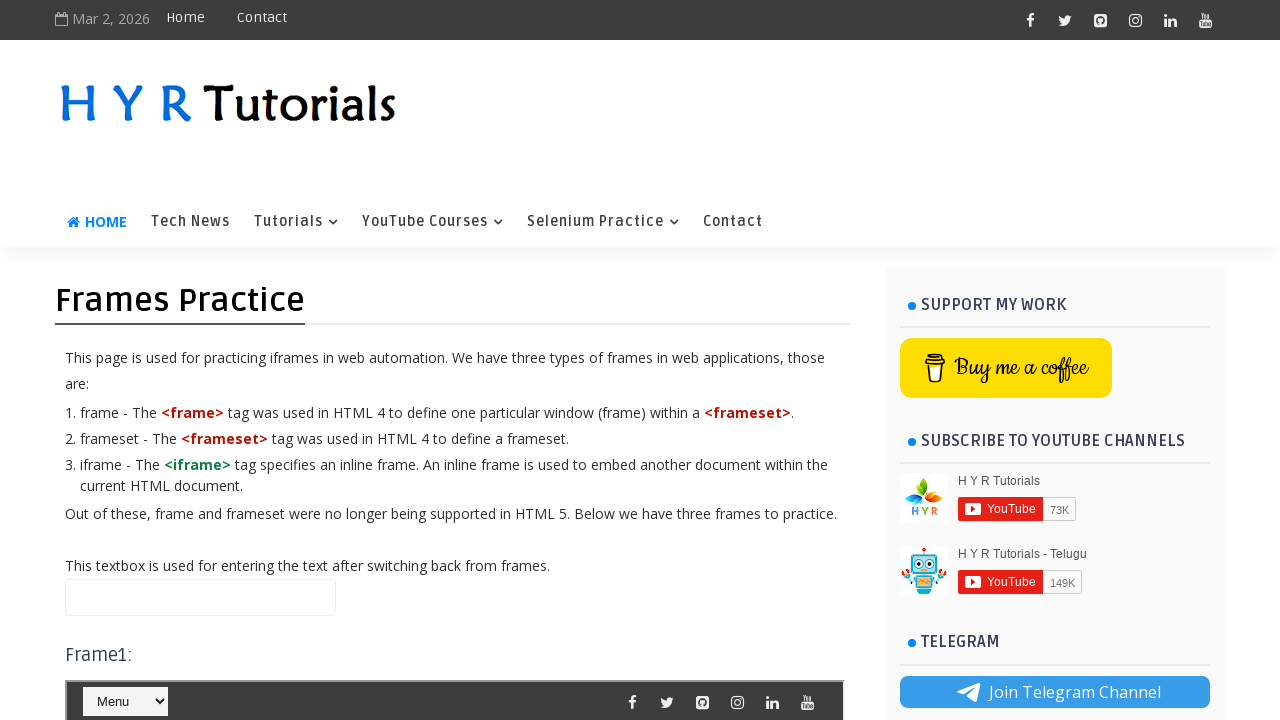

Switched to iframe named 'frm2'
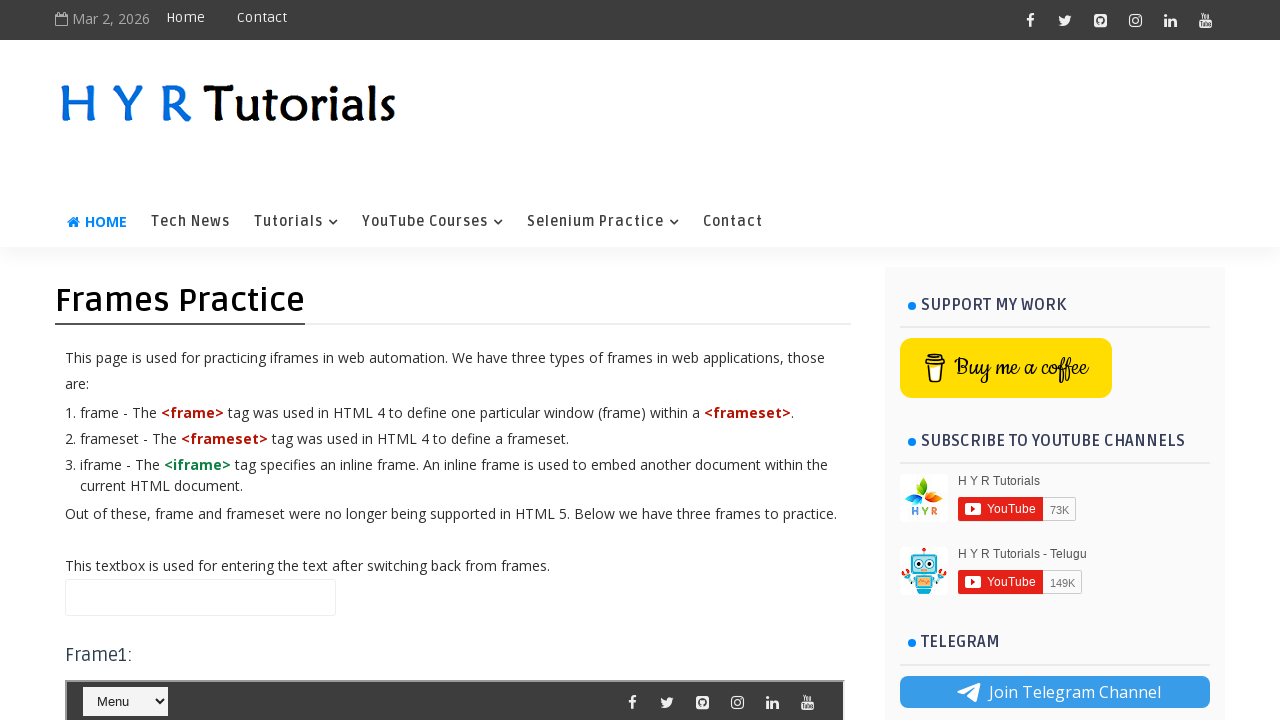

Filled firstName field with 'Pavan' in frm2 on #firstName
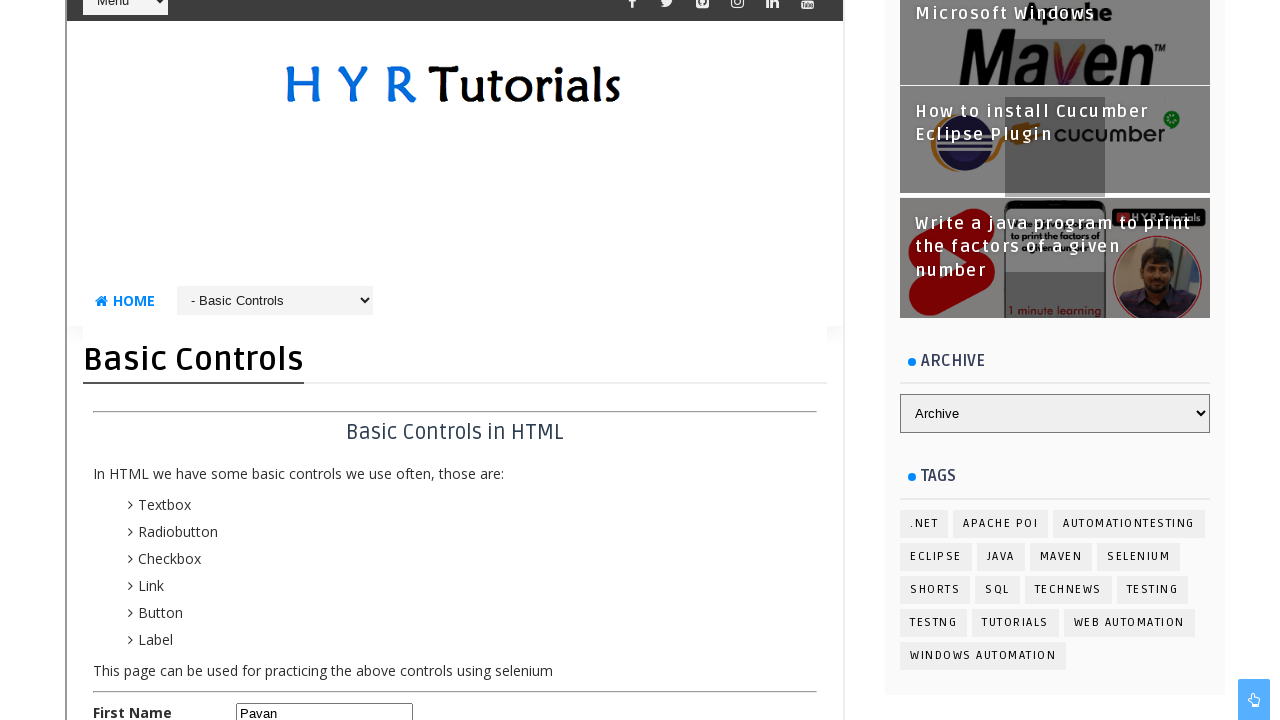

Switched back to default content from iframe
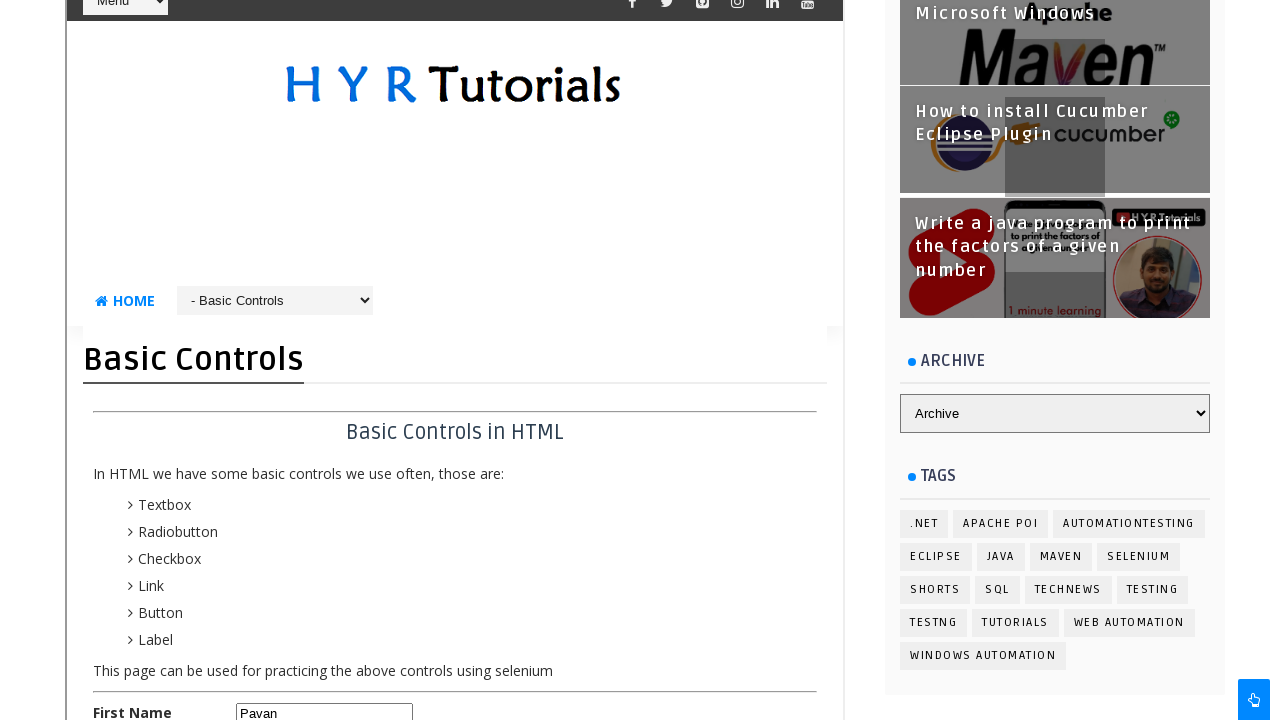

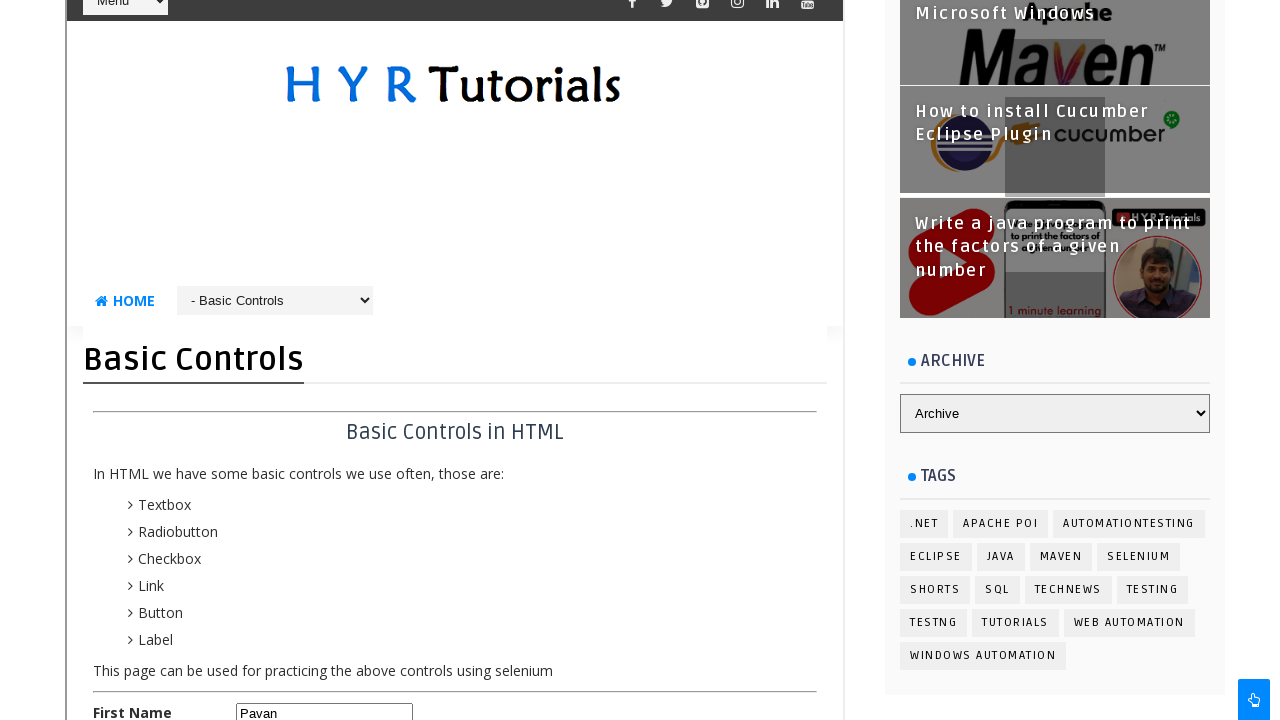